Tests left click navigation by clicking on the Inputs link and verifying the page title

Starting URL: https://practice.cydeo.com/

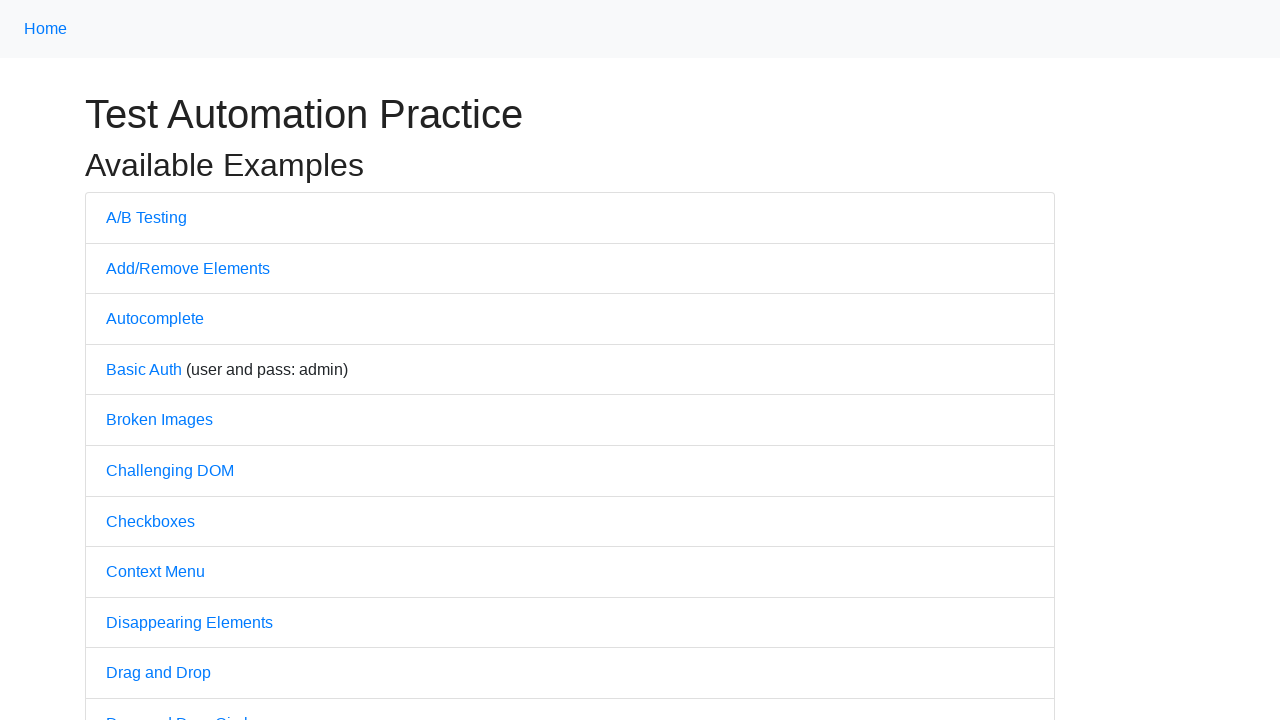

Clicked on the Inputs link at (128, 361) on xpath=//a[@href='/inputs']
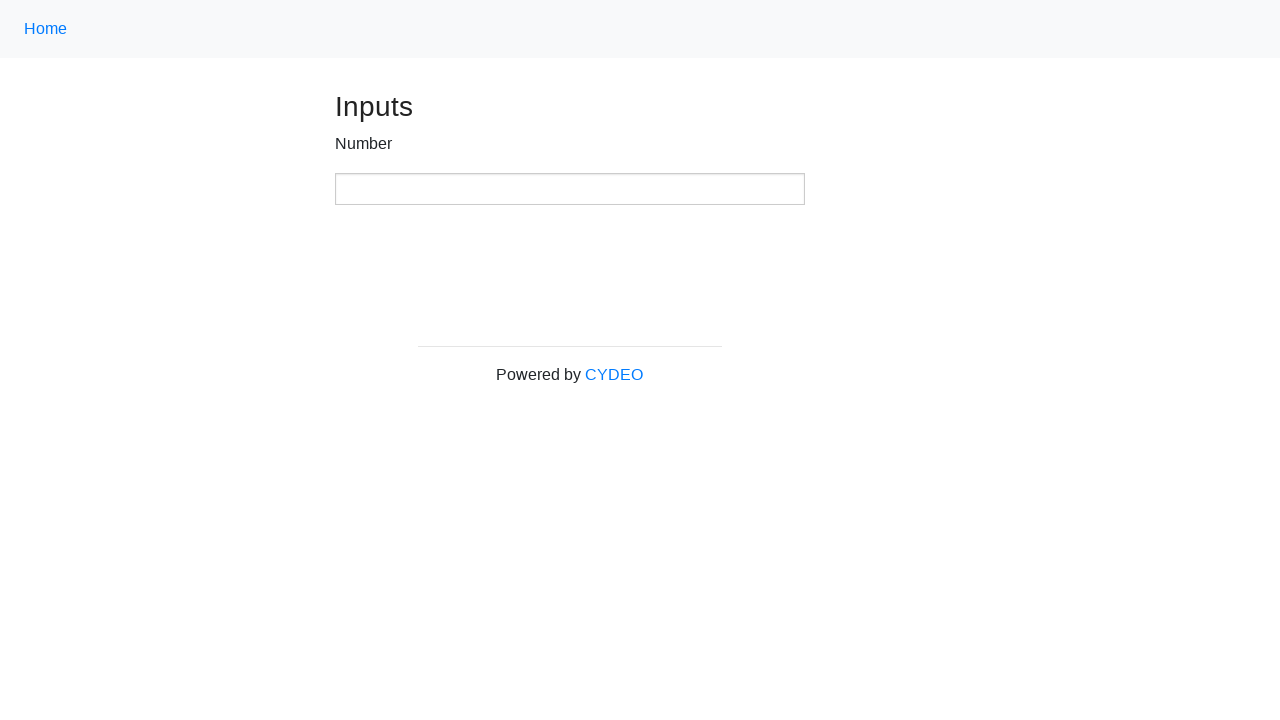

Verified page title is 'Inputs'
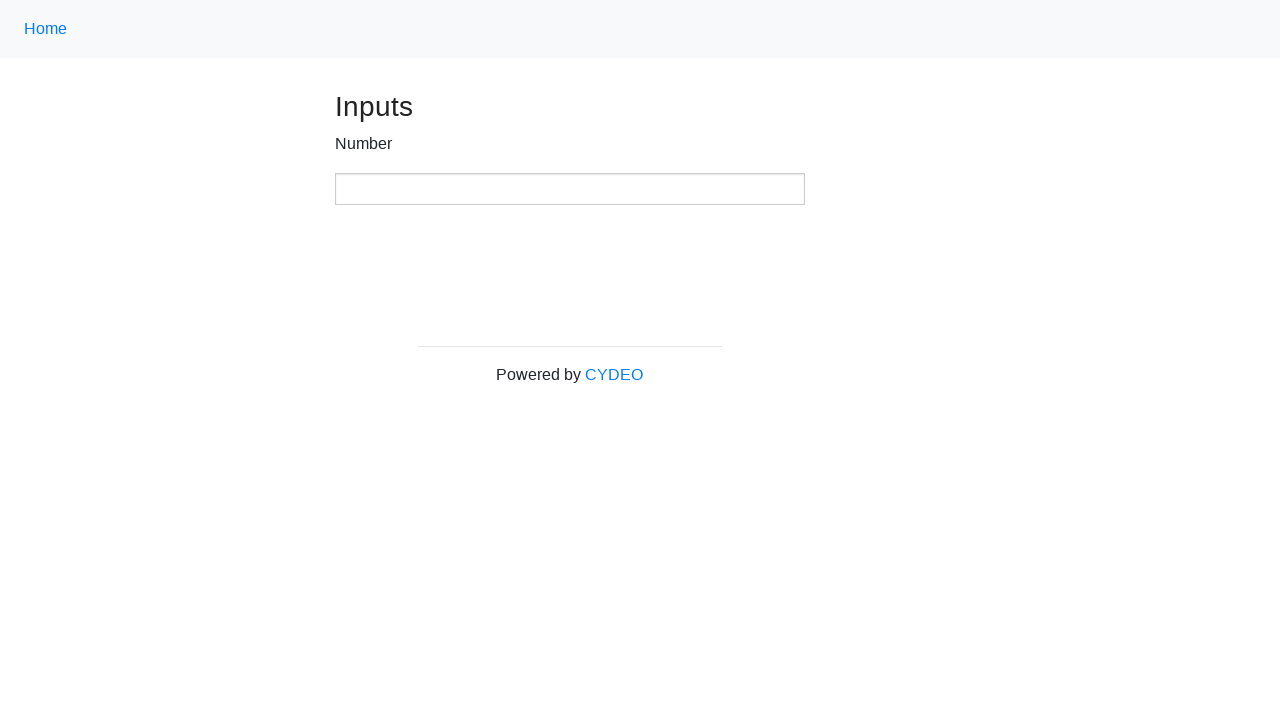

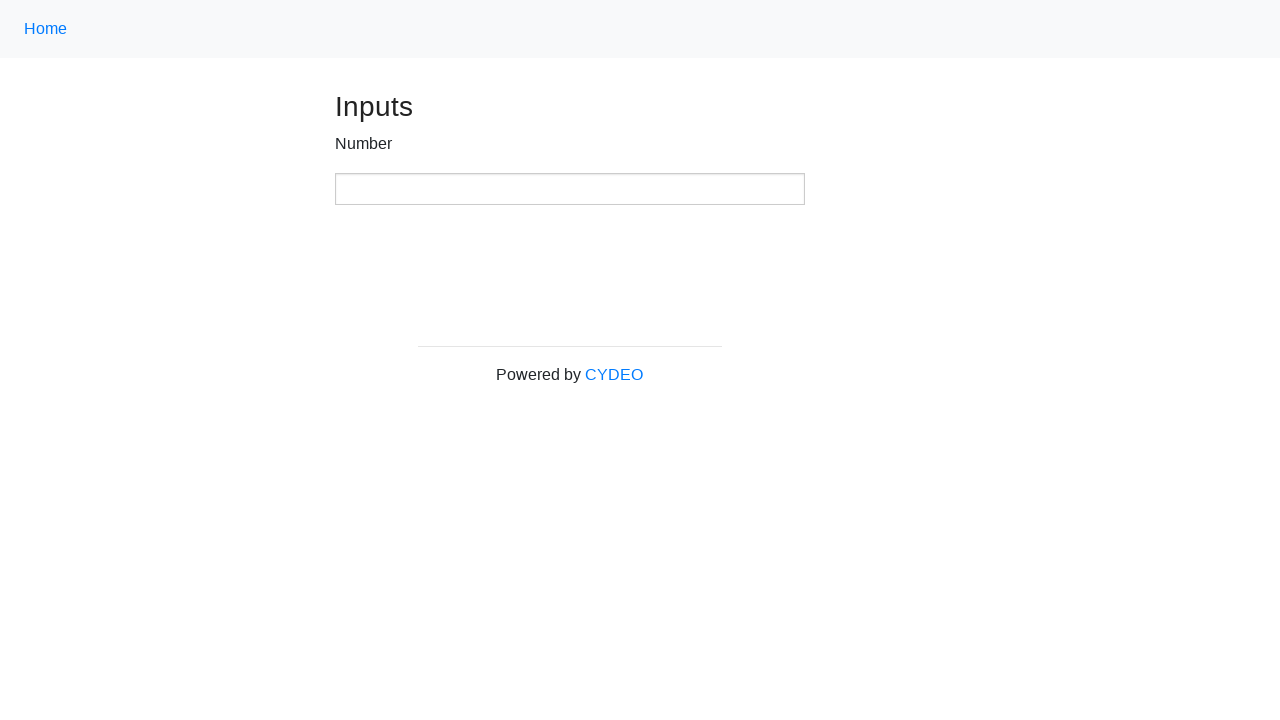